Navigates to Flipkart homepage and verifies the page loads successfully by waiting for the page to be ready.

Starting URL: https://www.flipkart.com/

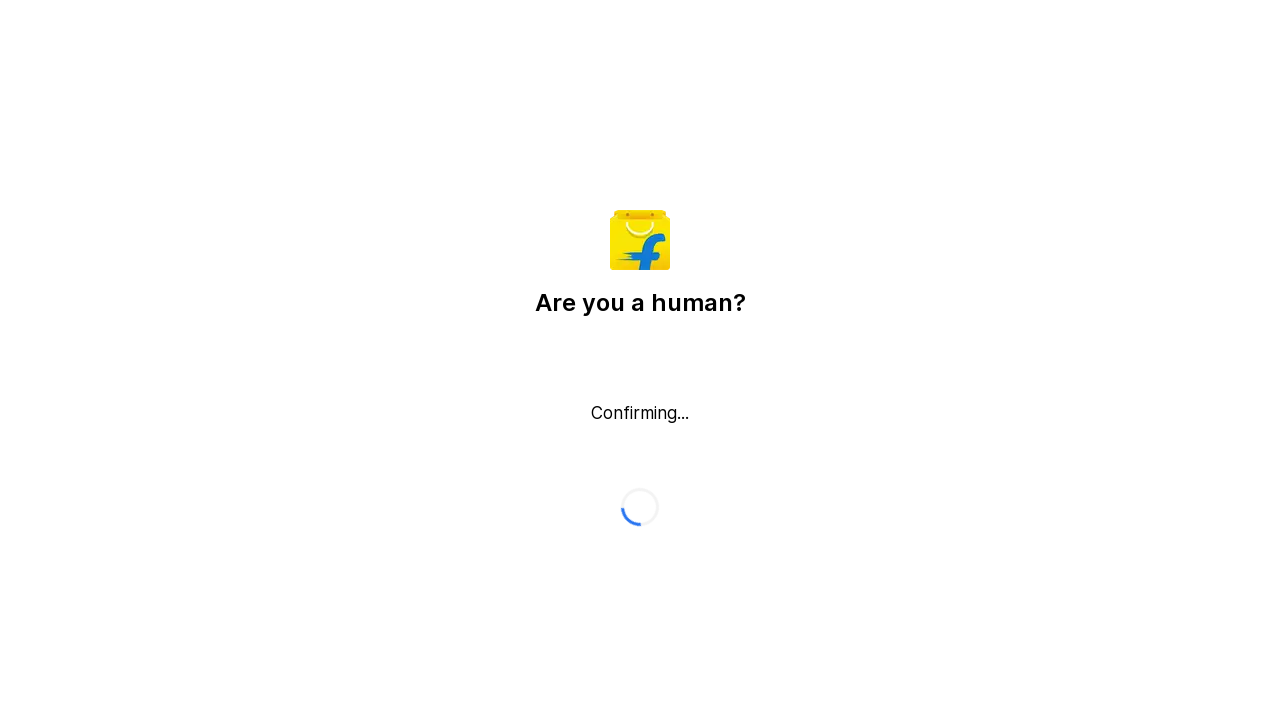

Page DOM content loaded
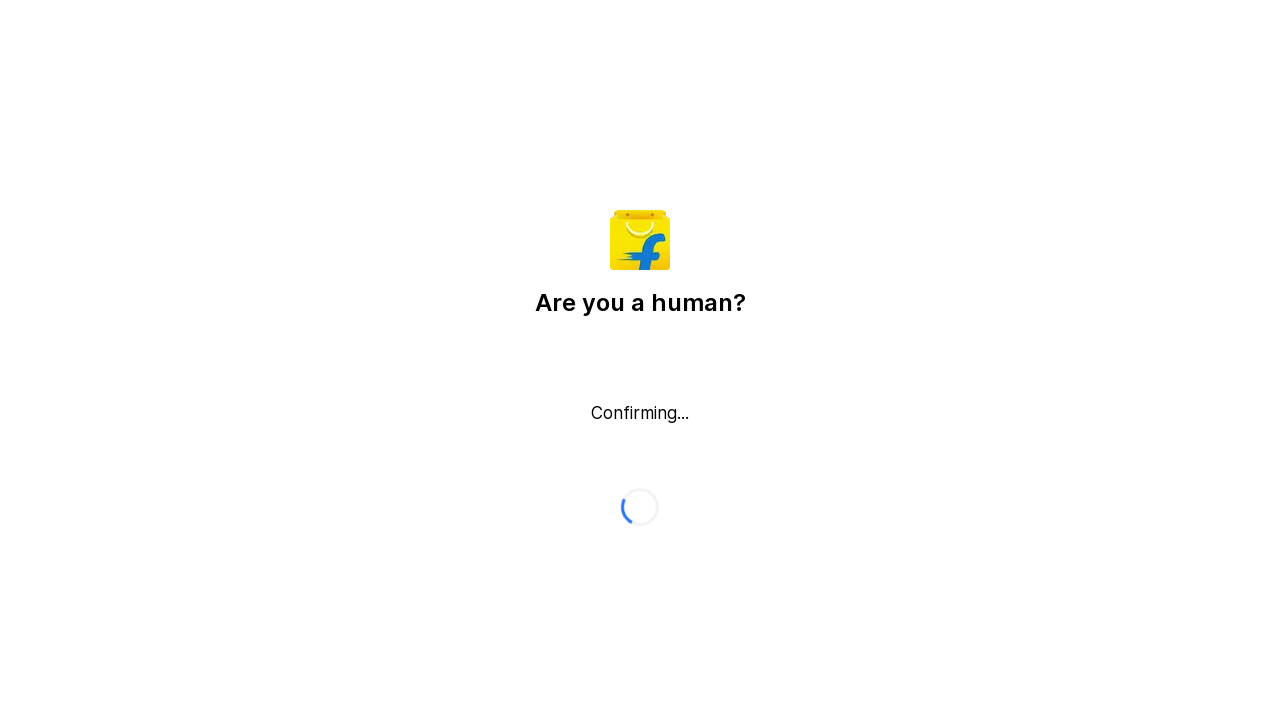

Body element is present on Flipkart homepage
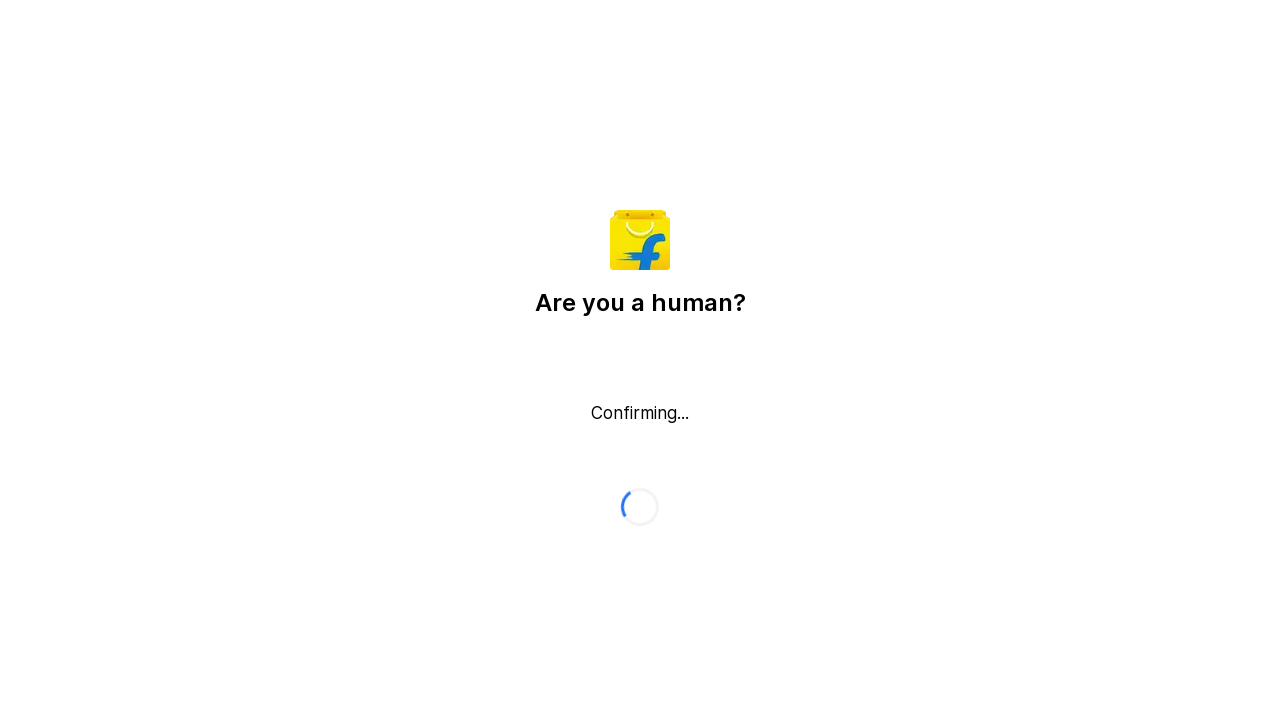

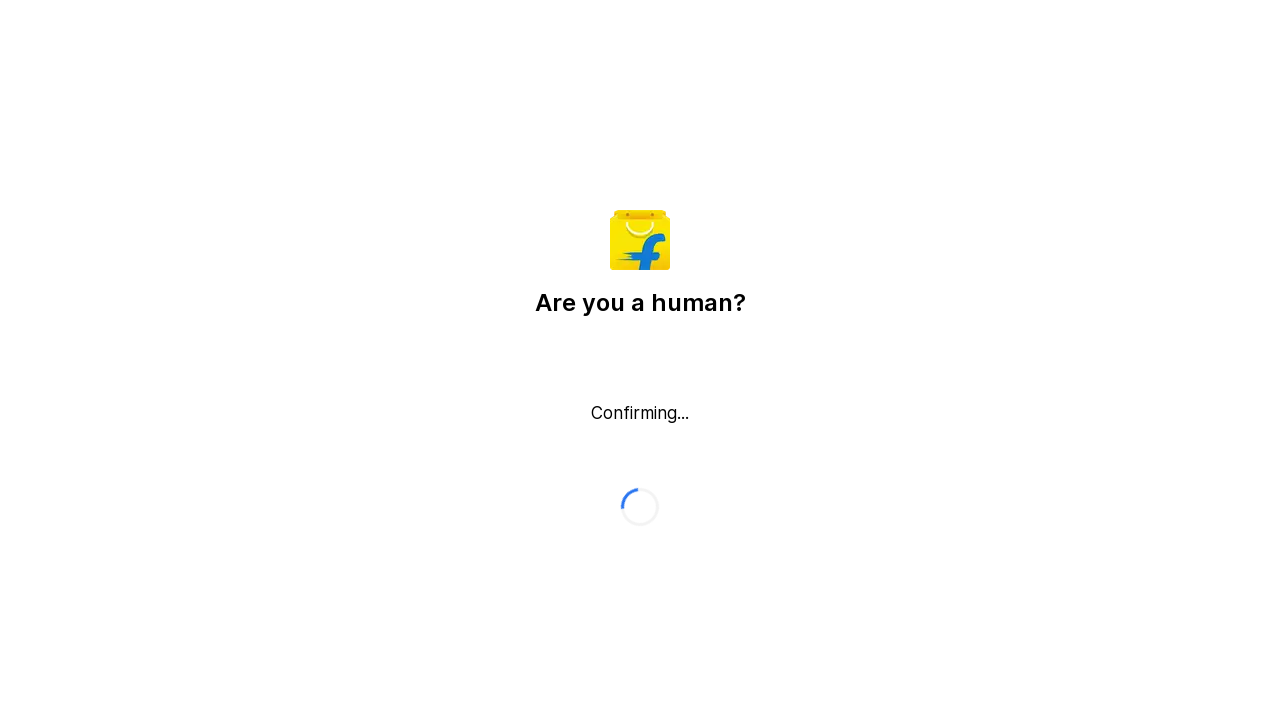